Navigates to the Browse Languages alphabetical listing page and verifies table headers

Starting URL: http://www.99-bottles-of-beer.net/

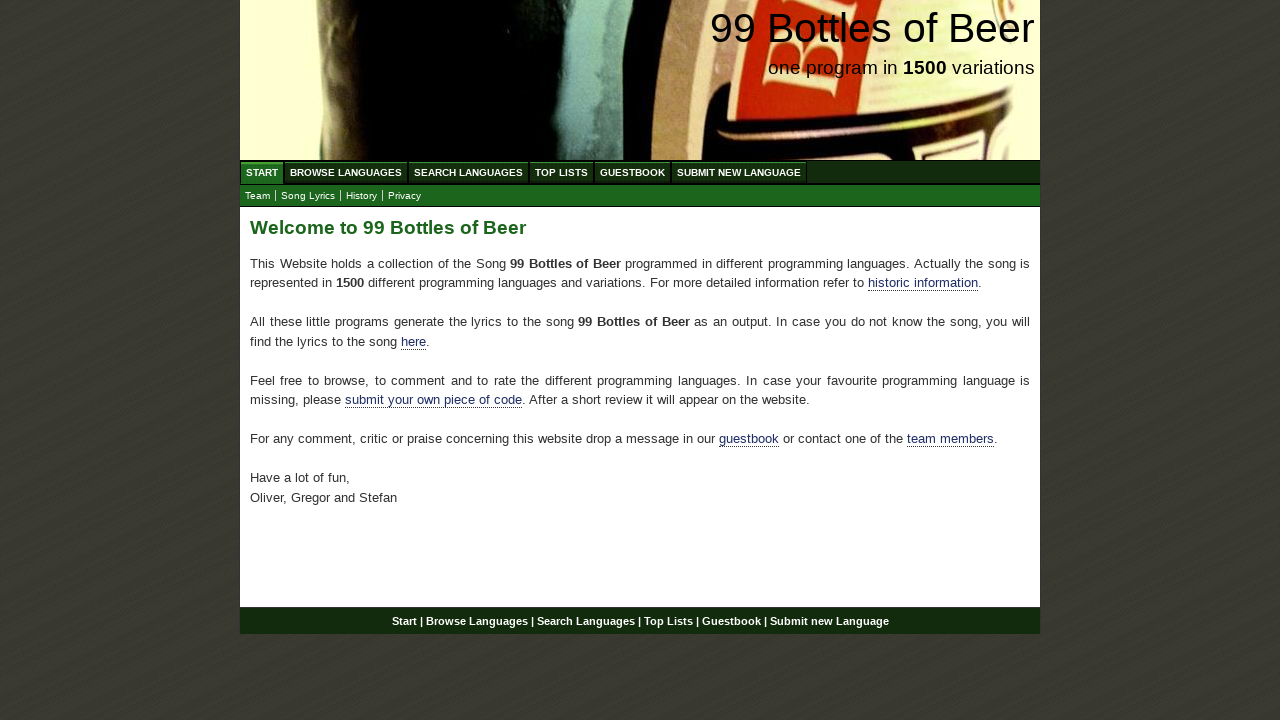

Clicked Browse Languages link in navigation menu at (346, 172) on #menu a[href='/abc.html']
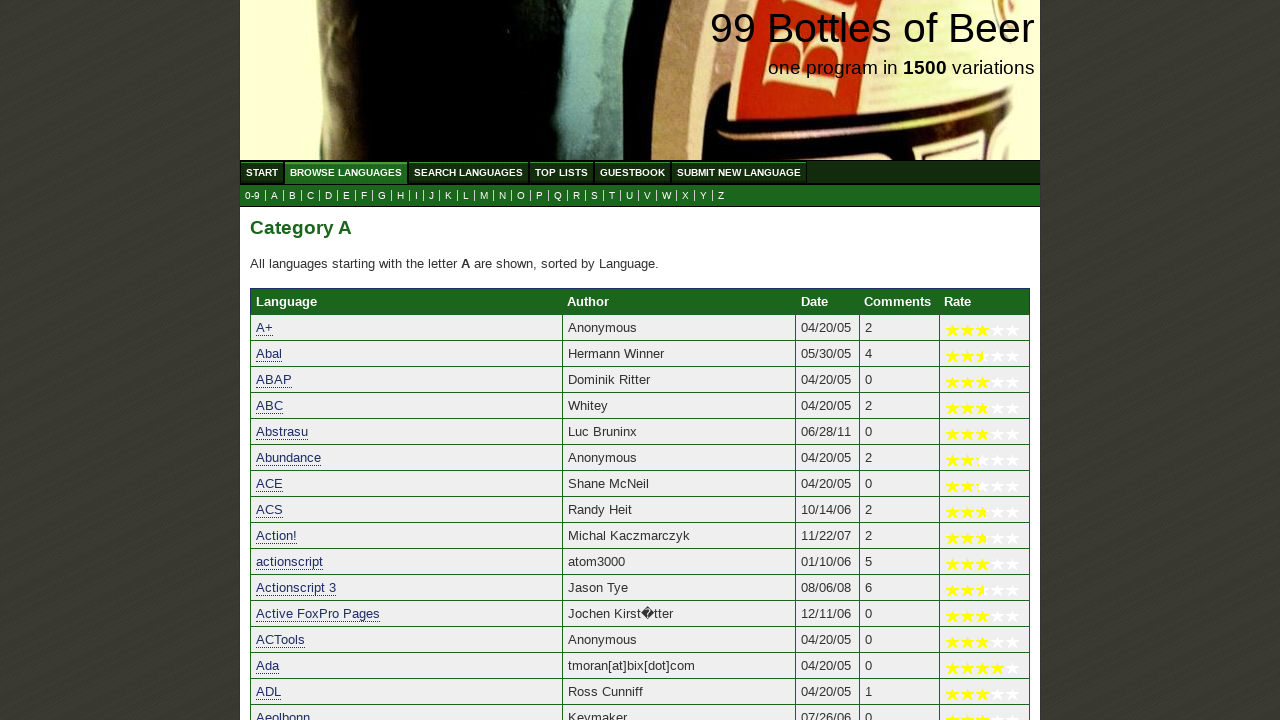

Alphabetical listing table loaded
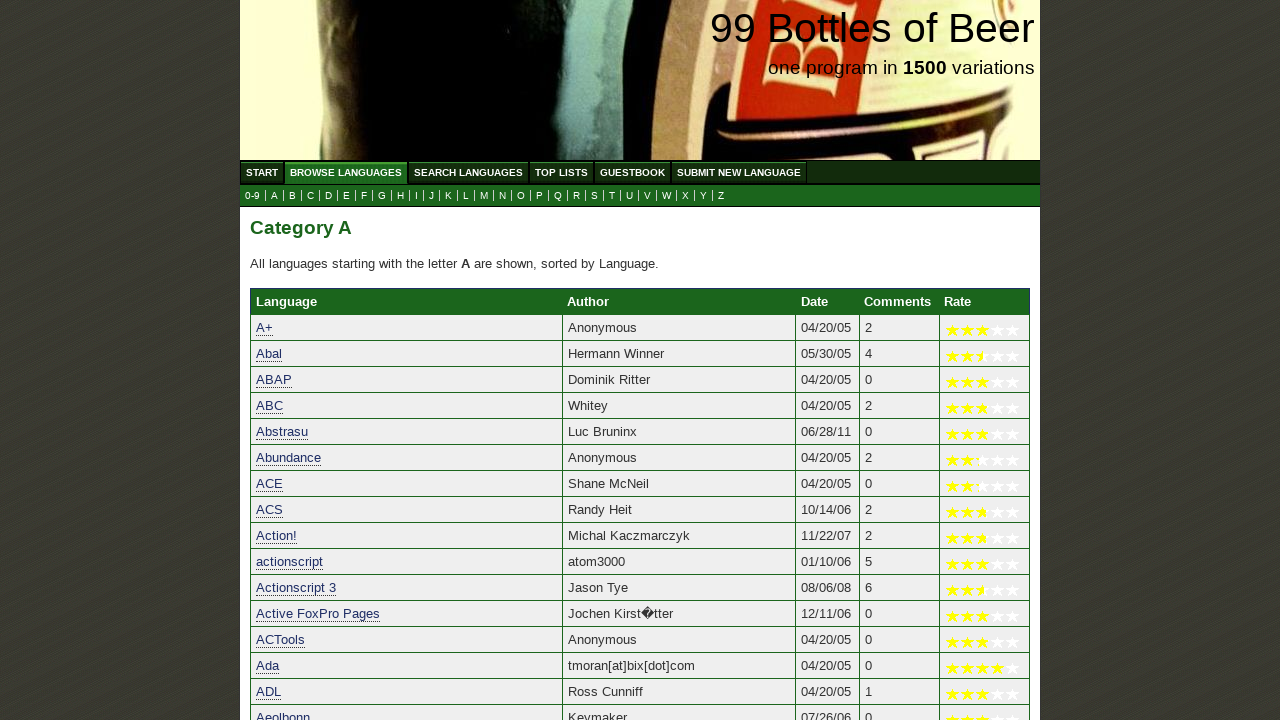

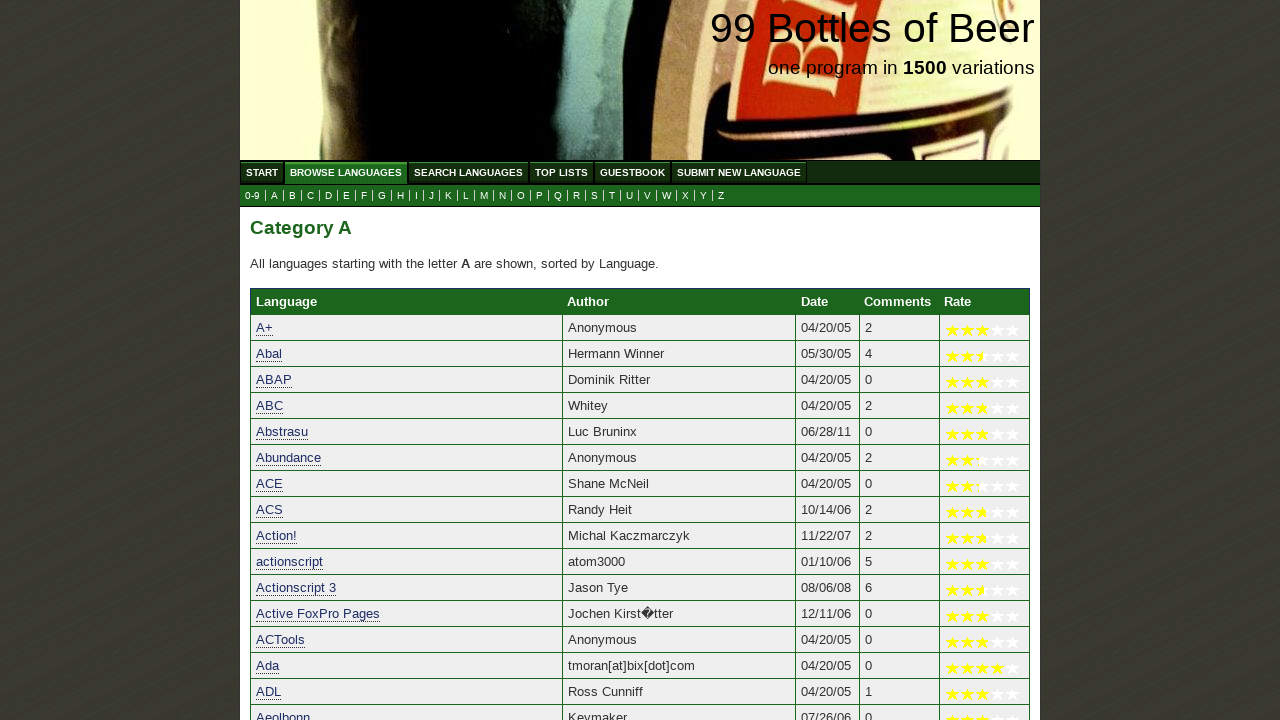